Tests right-click context menu functionality by right-clicking on an element, selecting an option from the context menu, and handling the resulting alert

Starting URL: https://swisnl.github.io/jQuery-contextMenu/demo.html

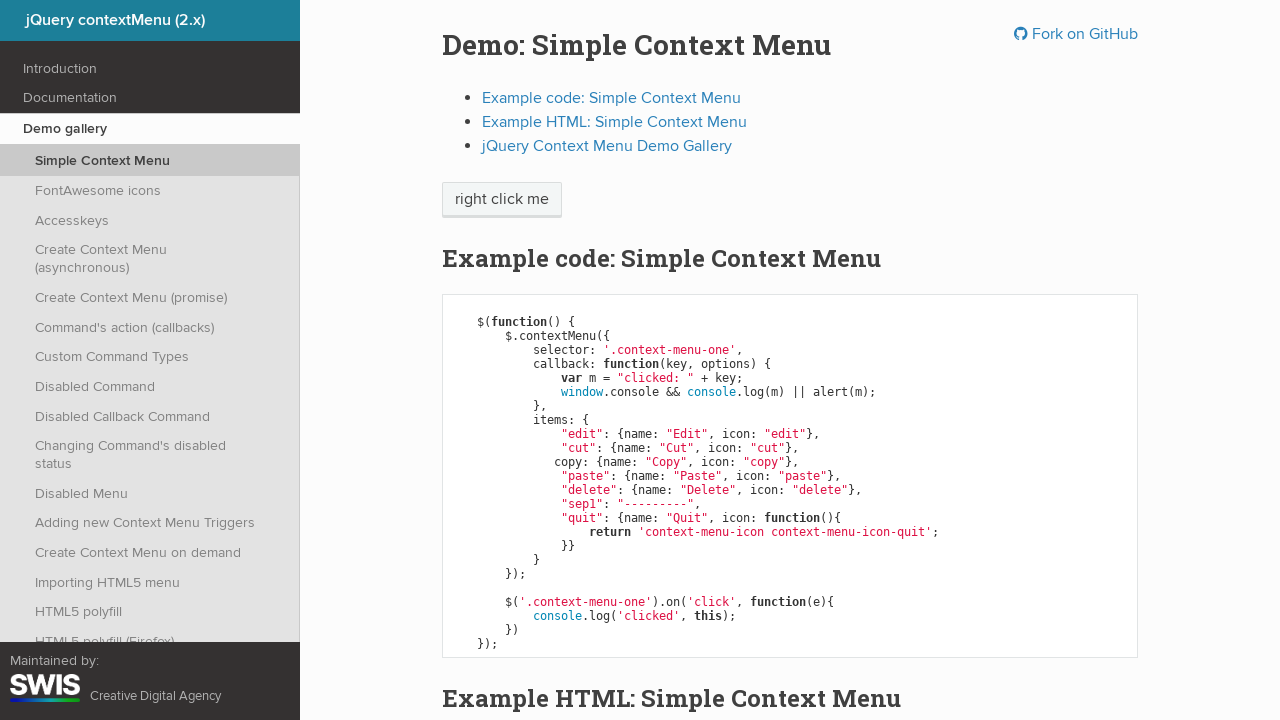

Located the 'right click me' element
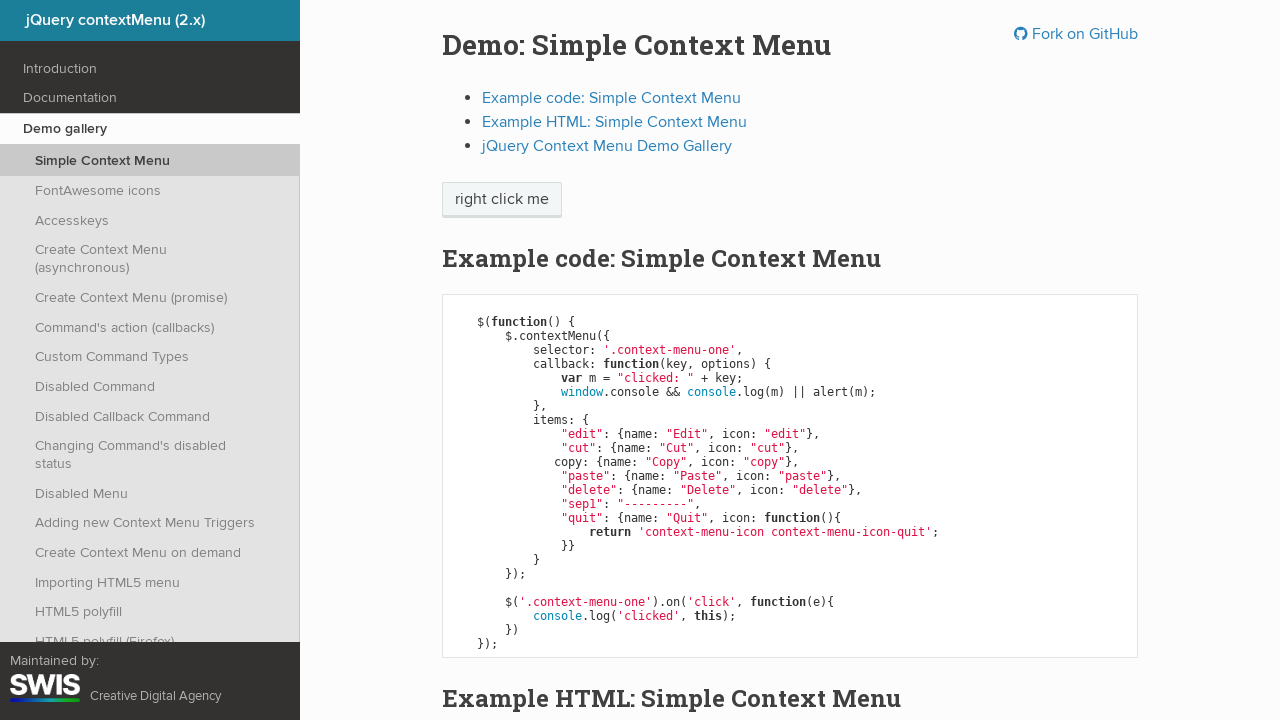

Right-clicked on the element to open context menu at (502, 200) on xpath=//span[text()='right click me']
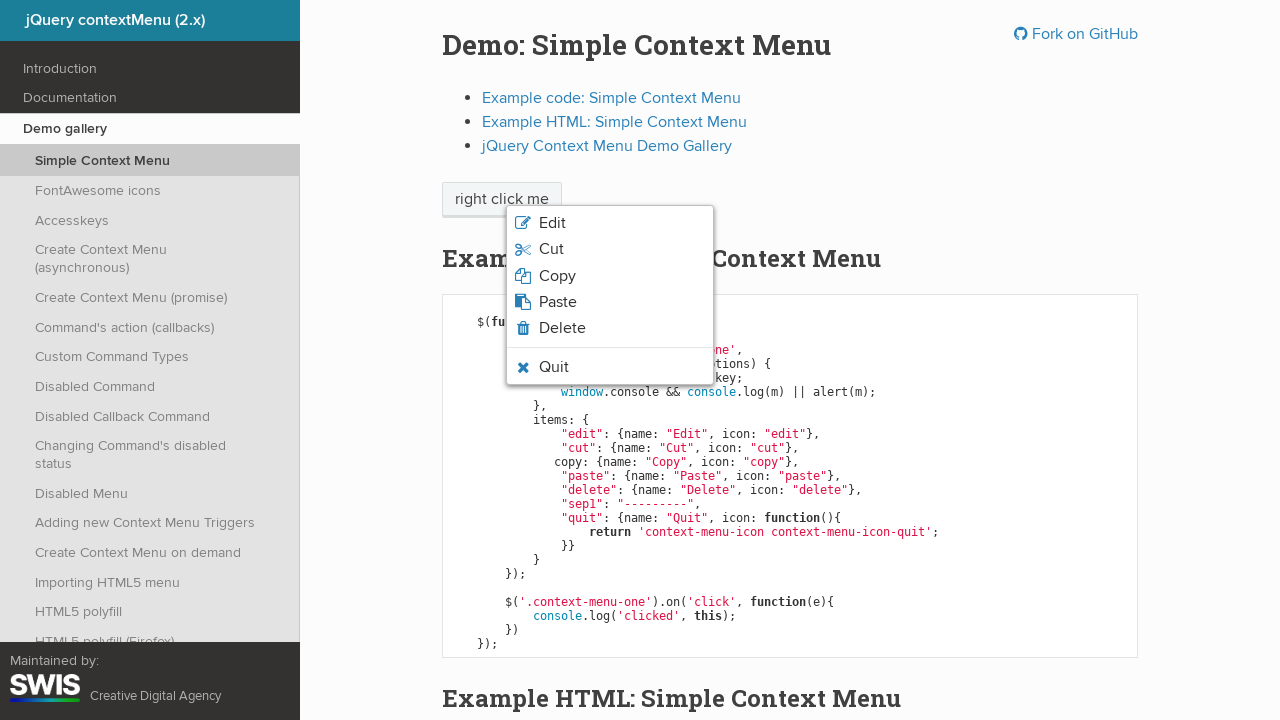

Context menu appeared
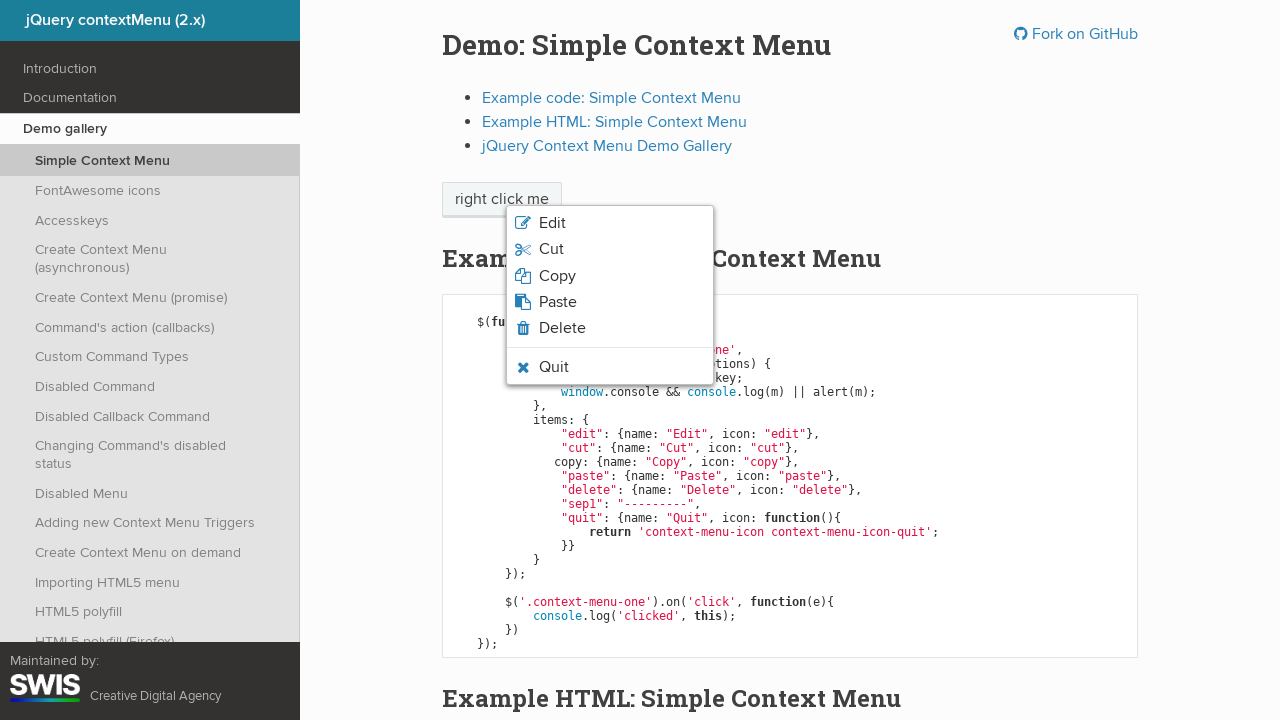

Located the 'Quit' option in the context menu
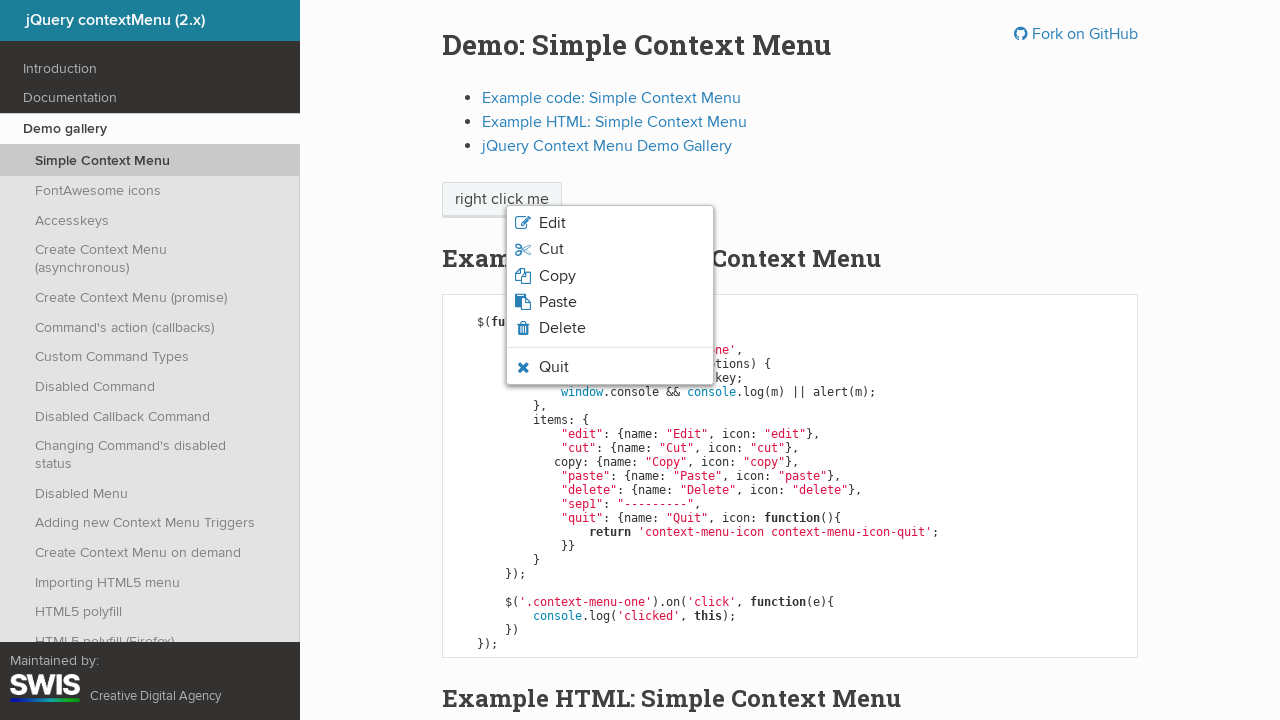

Clicked the 'Quit' option from context menu at (554, 367) on xpath=//ul[@class='context-menu-list context-menu-root']/li[contains(@class,'con
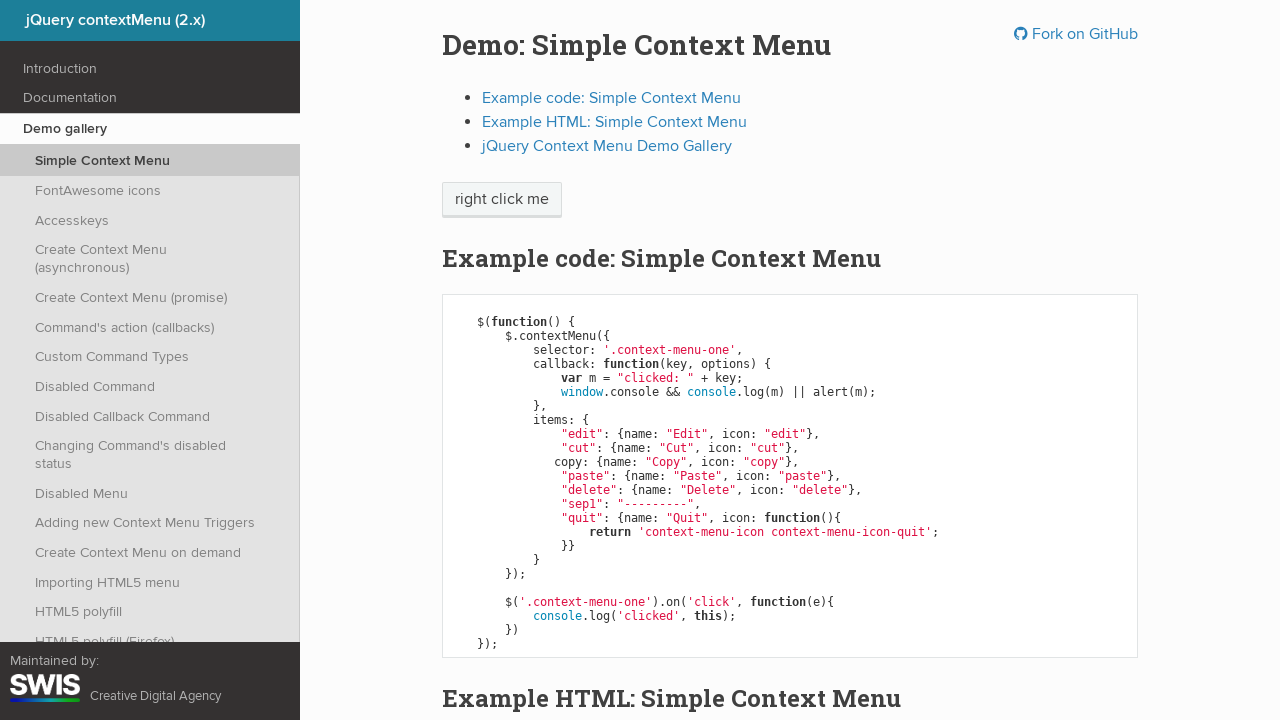

Alert dialog handler registered and accepted
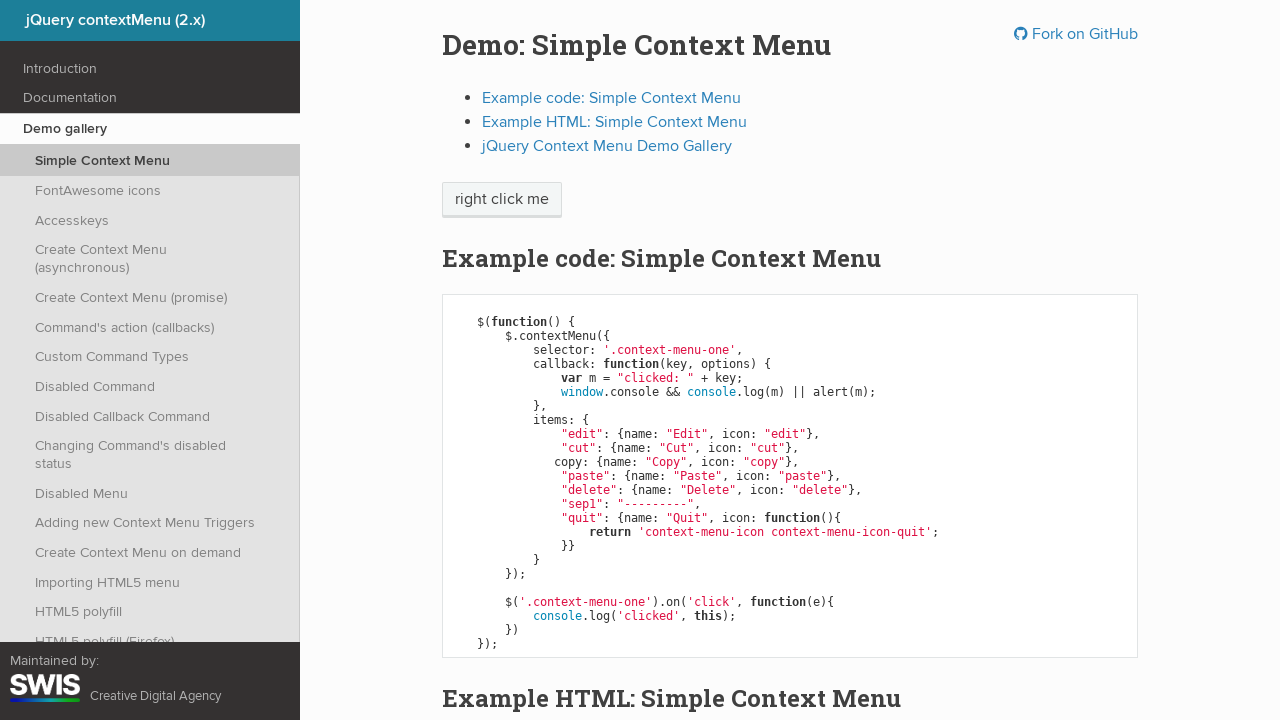

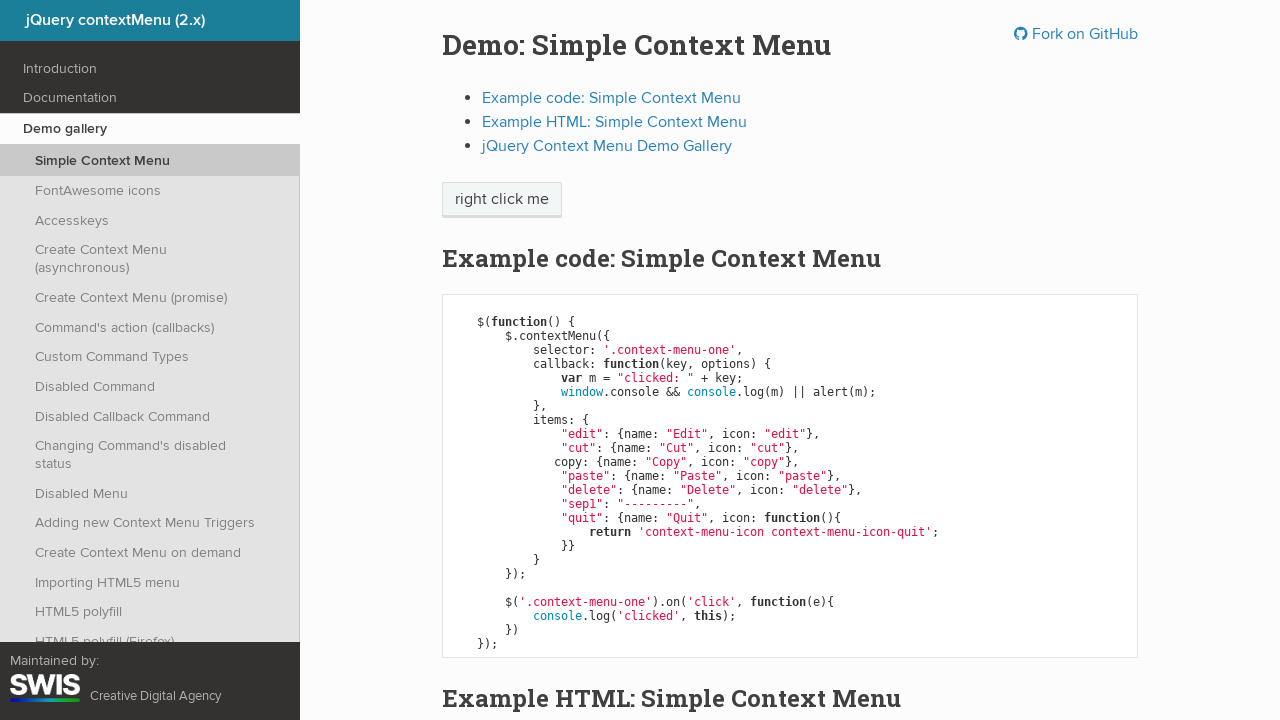